Navigates to Python.org, scrolls to and clicks on the Talks link, then verifies podcast description is displayed.

Starting URL: https://www.python.org/

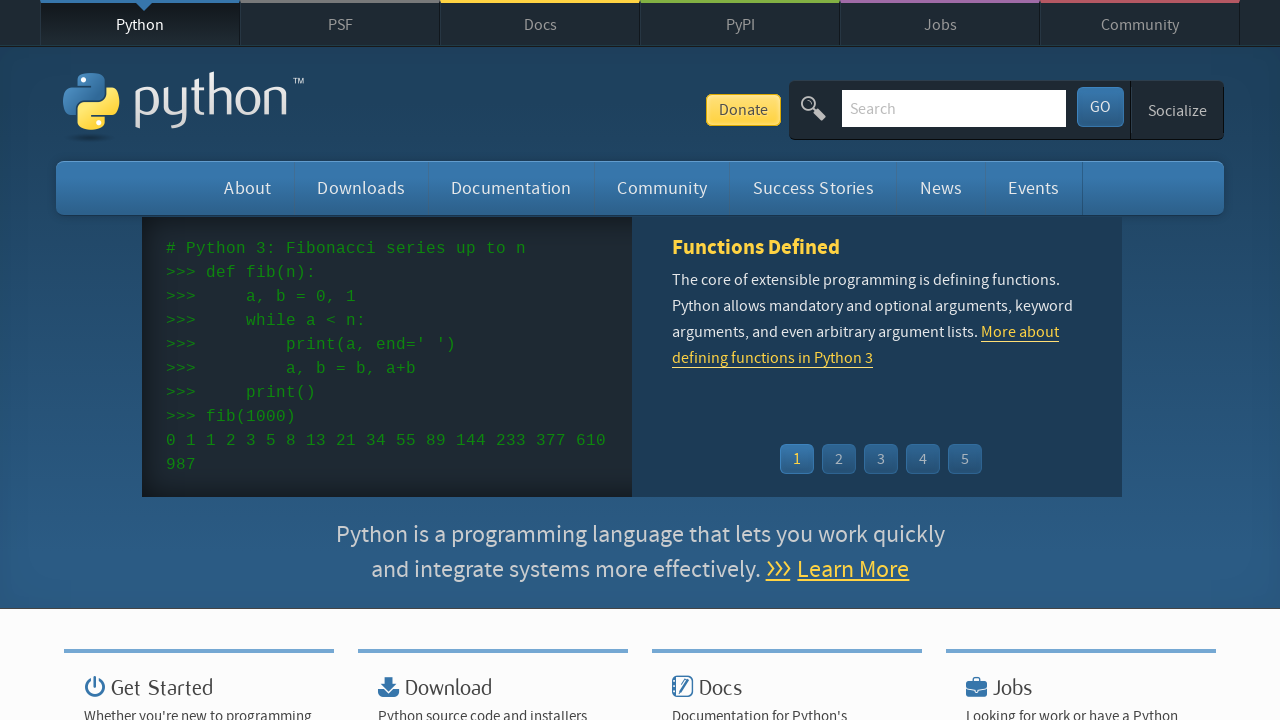

Navigated to https://www.python.org/
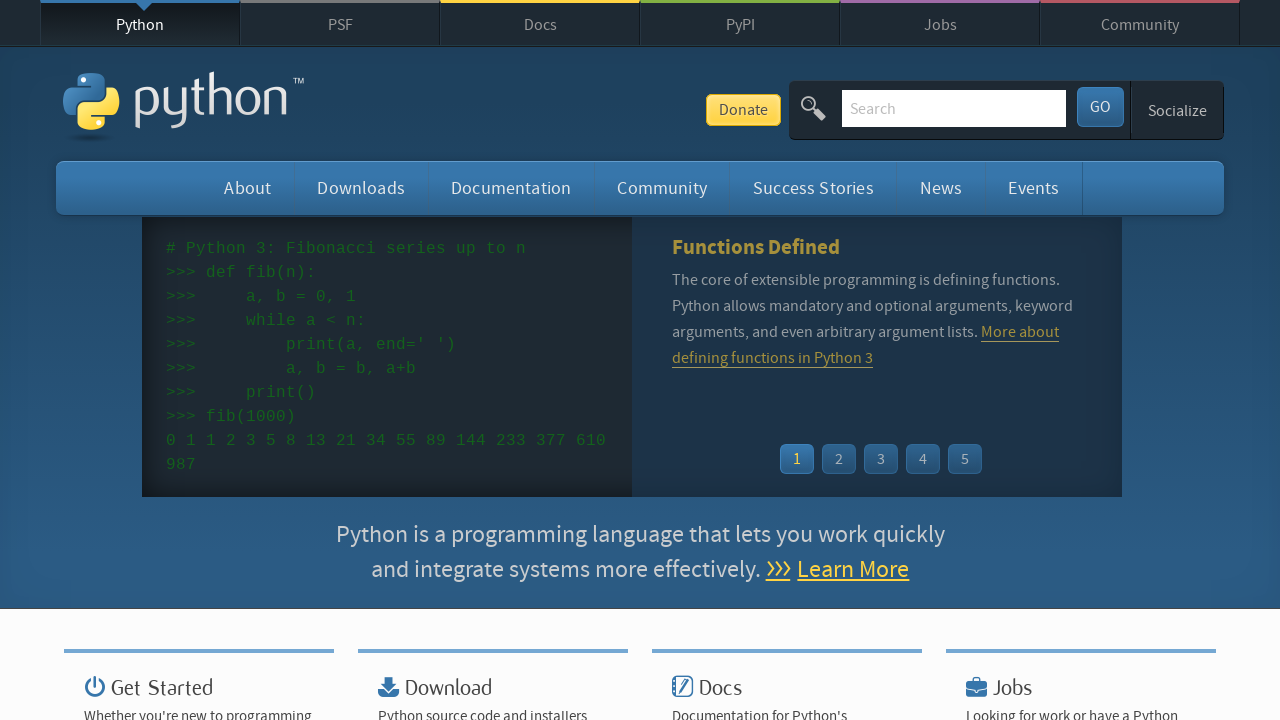

Located the Talks link element
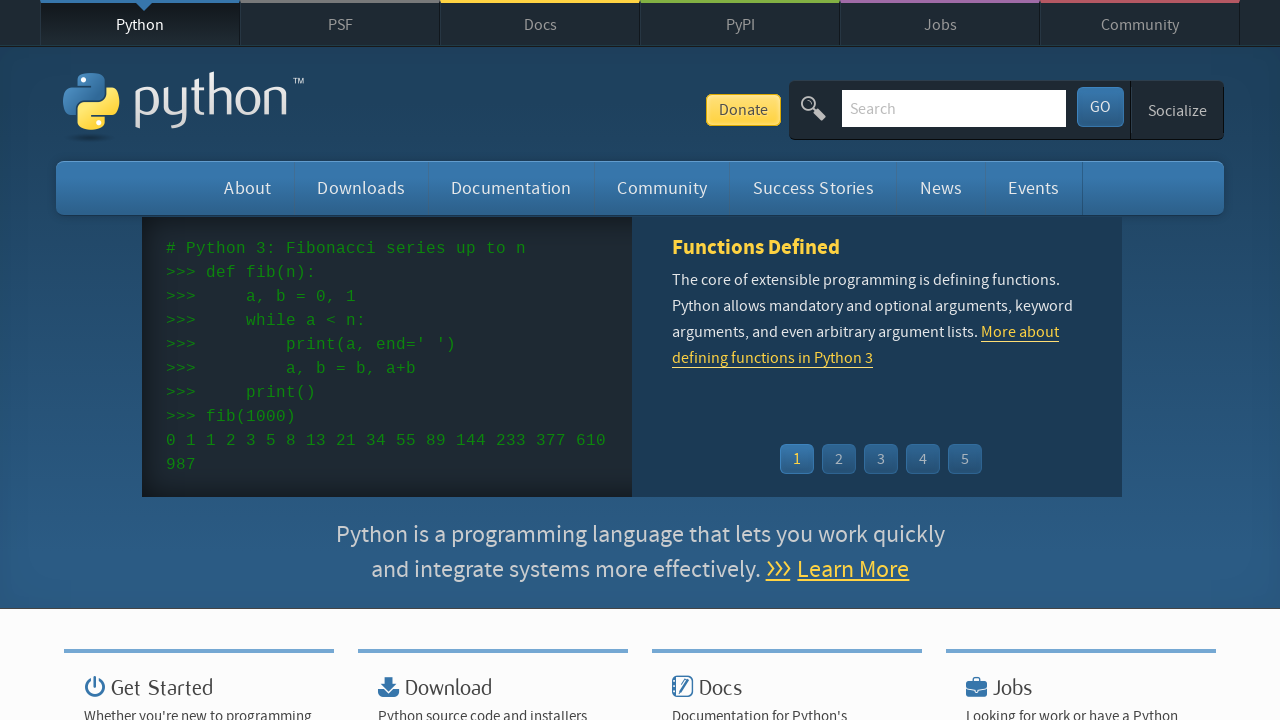

Scrolled Talks link into view
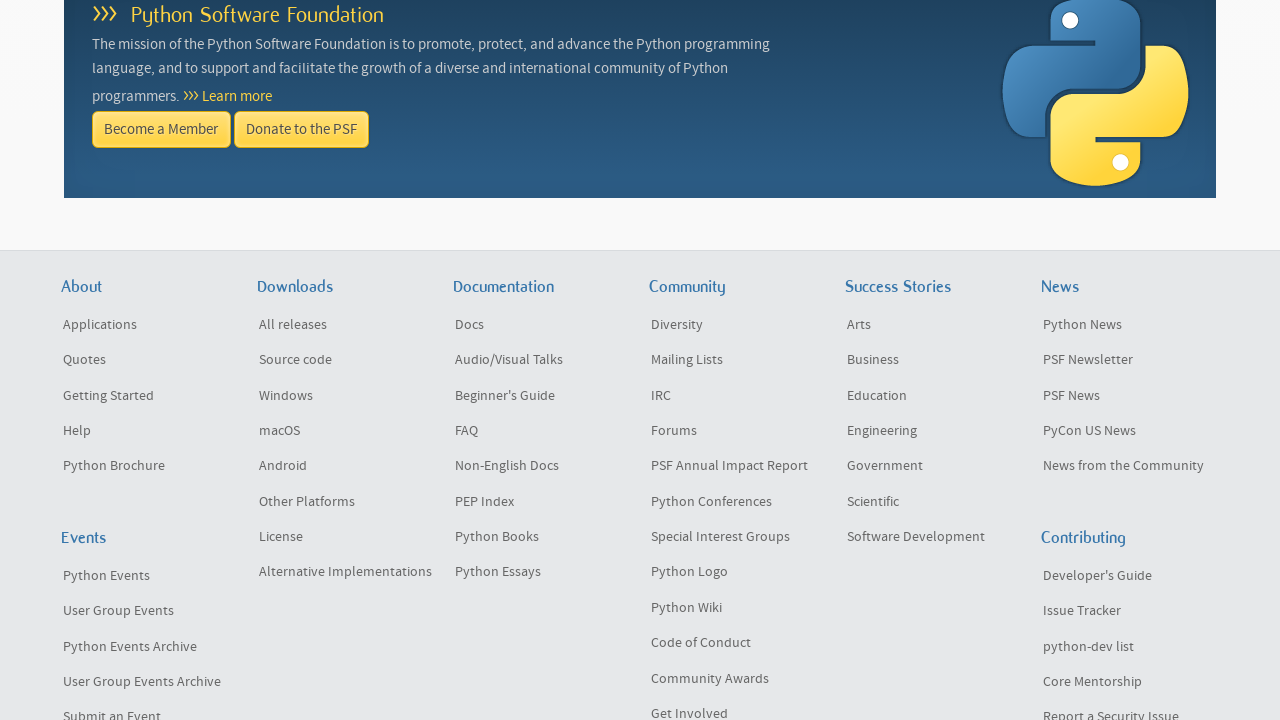

Clicked the Talks link at (542, 360) on #container > li:nth-child(3) > ul > li:nth-child(2) > a
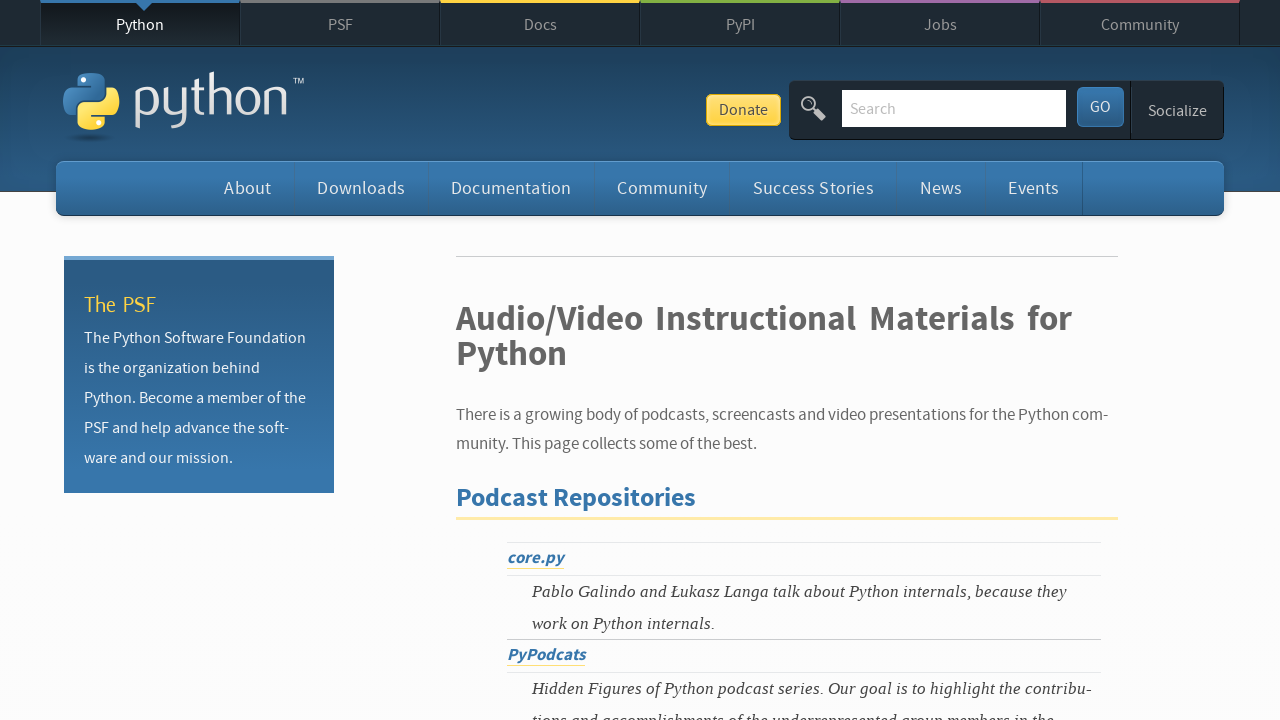

Verified podcast description 'A podcast on Python and related technologies.' is displayed
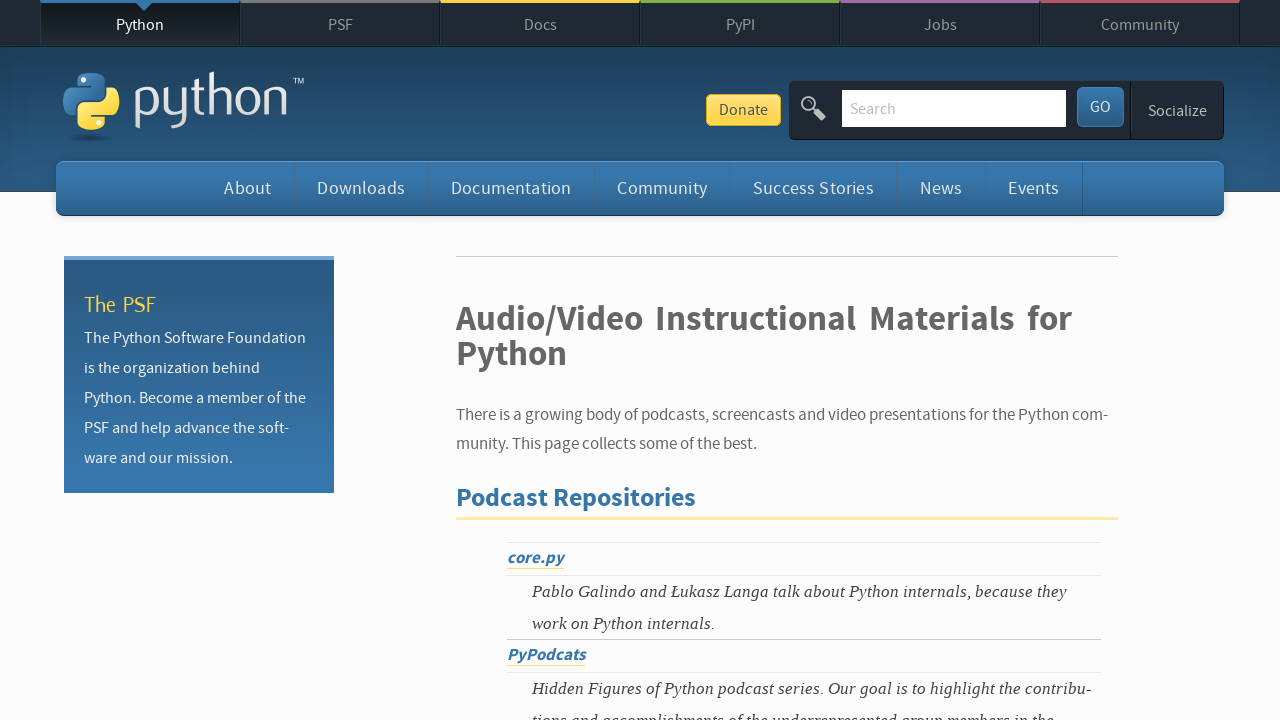

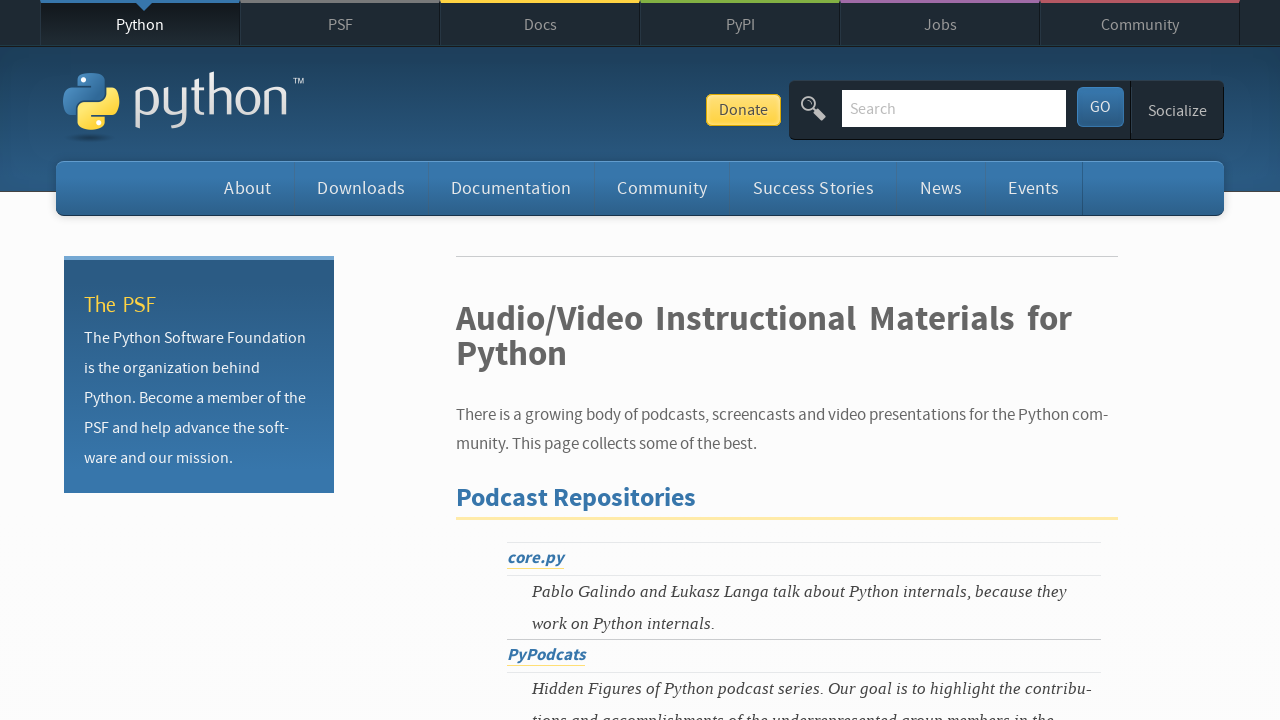